Tests a non-select dropdown by clicking on the dropdown and selecting an option from the expanded menu

Starting URL: https://semantic-ui.com/modules/dropdown.html

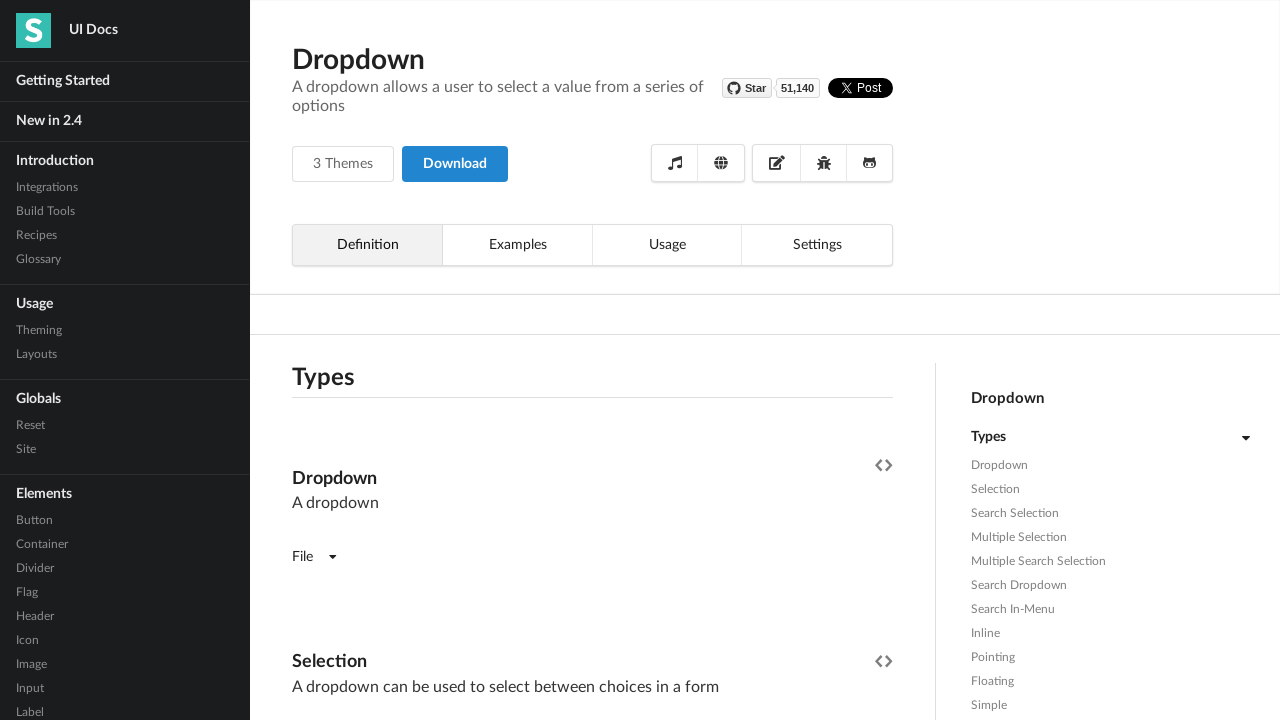

Non-select dropdown element became visible
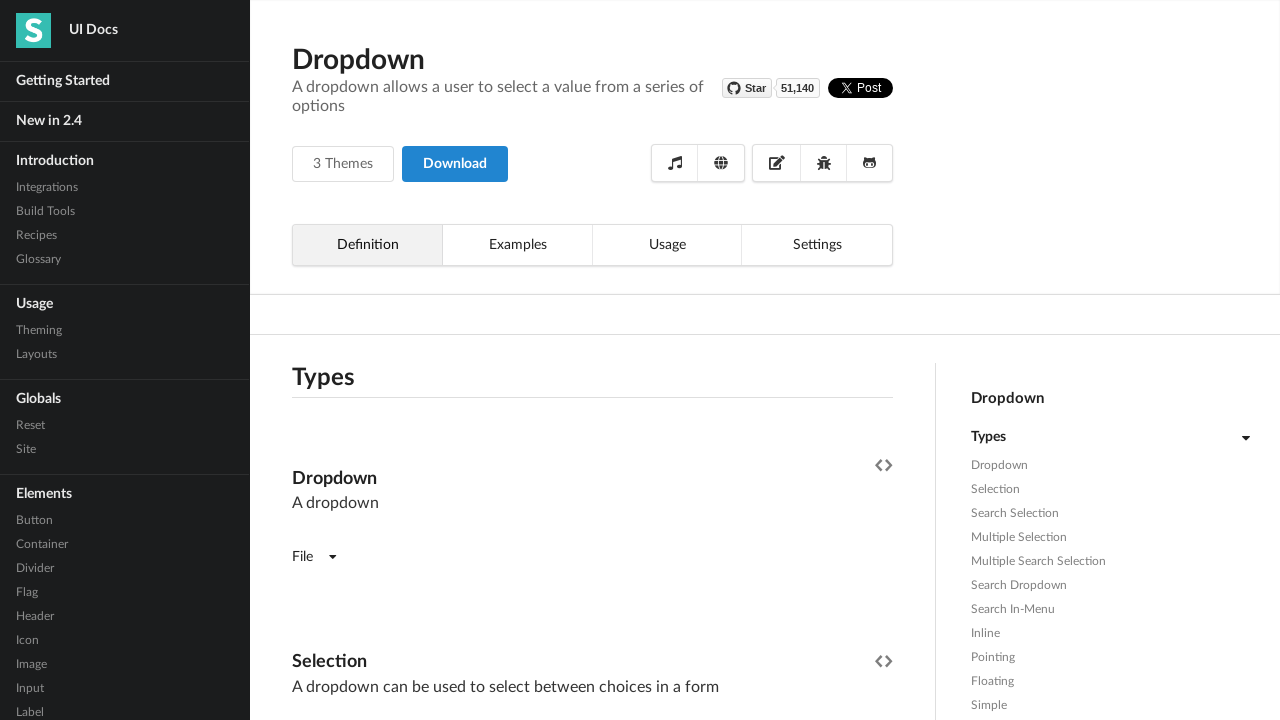

Clicked on the non-select dropdown to expand menu at (592, 361) on (//div[@class='ui fluid selection dropdown'])[1]
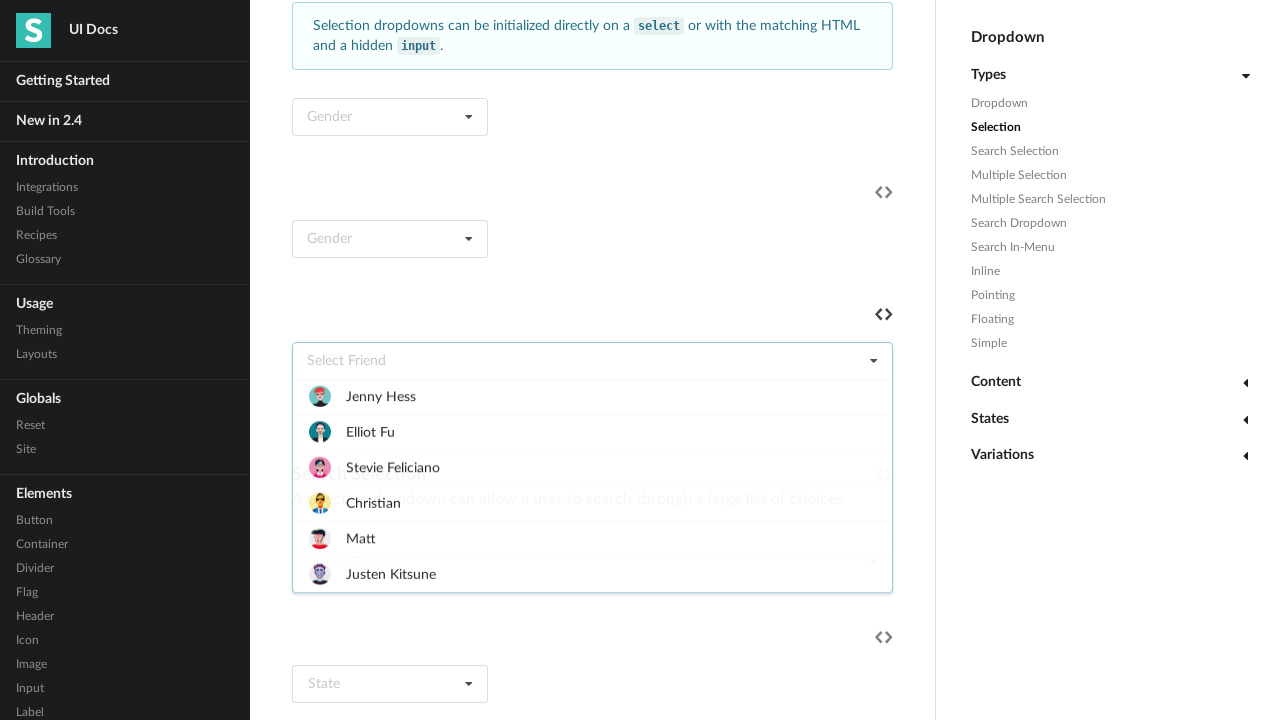

Matt option became visible in the dropdown menu
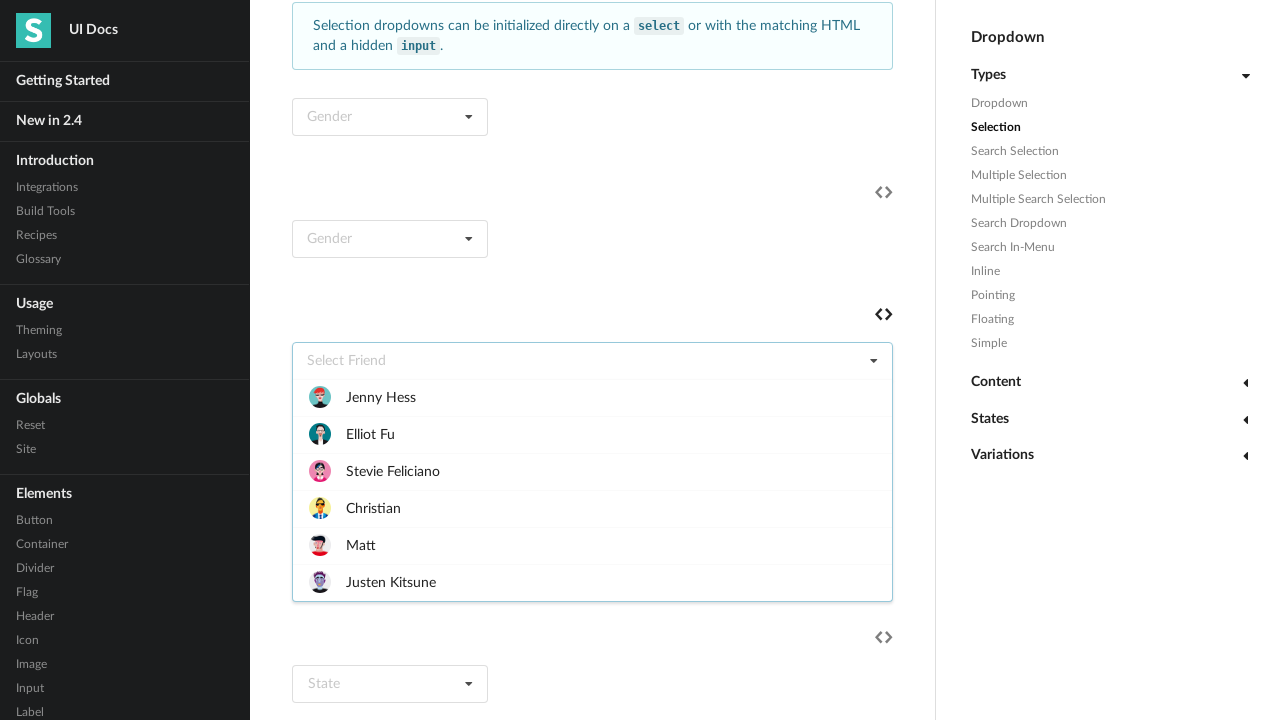

Selected 'matt' option from the dropdown at (592, 545) on (//div[@data-value='matt'])
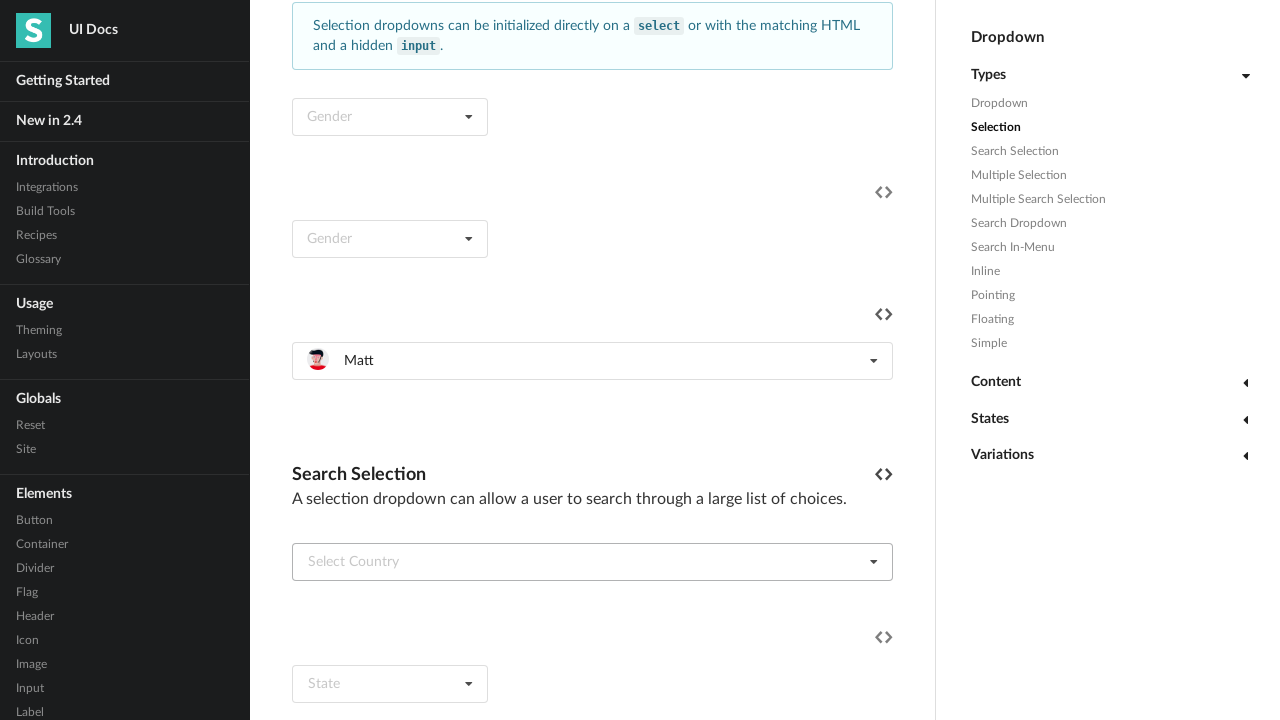

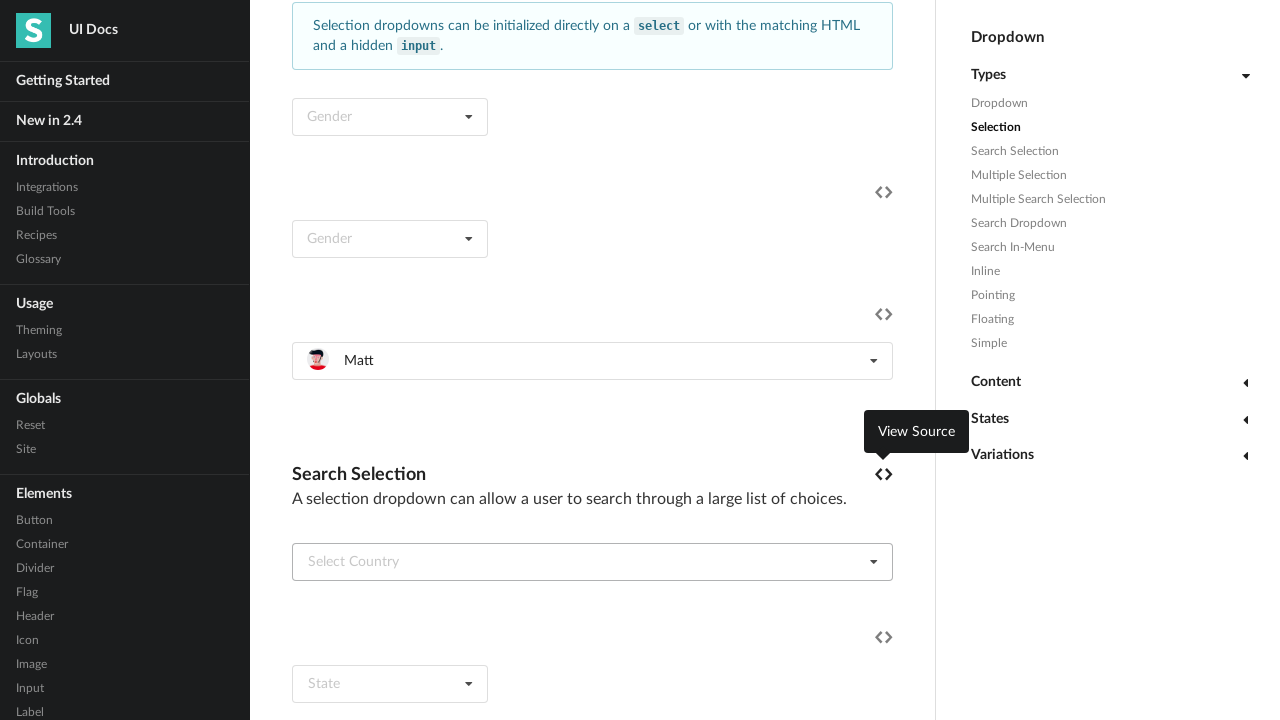